Tests various UI element validations including showing/hiding text boxes, handling dialog popups, mouse hover interactions, and iframe navigation on a practice automation page.

Starting URL: https://rahulshettyacademy.com/AutomationPractice/

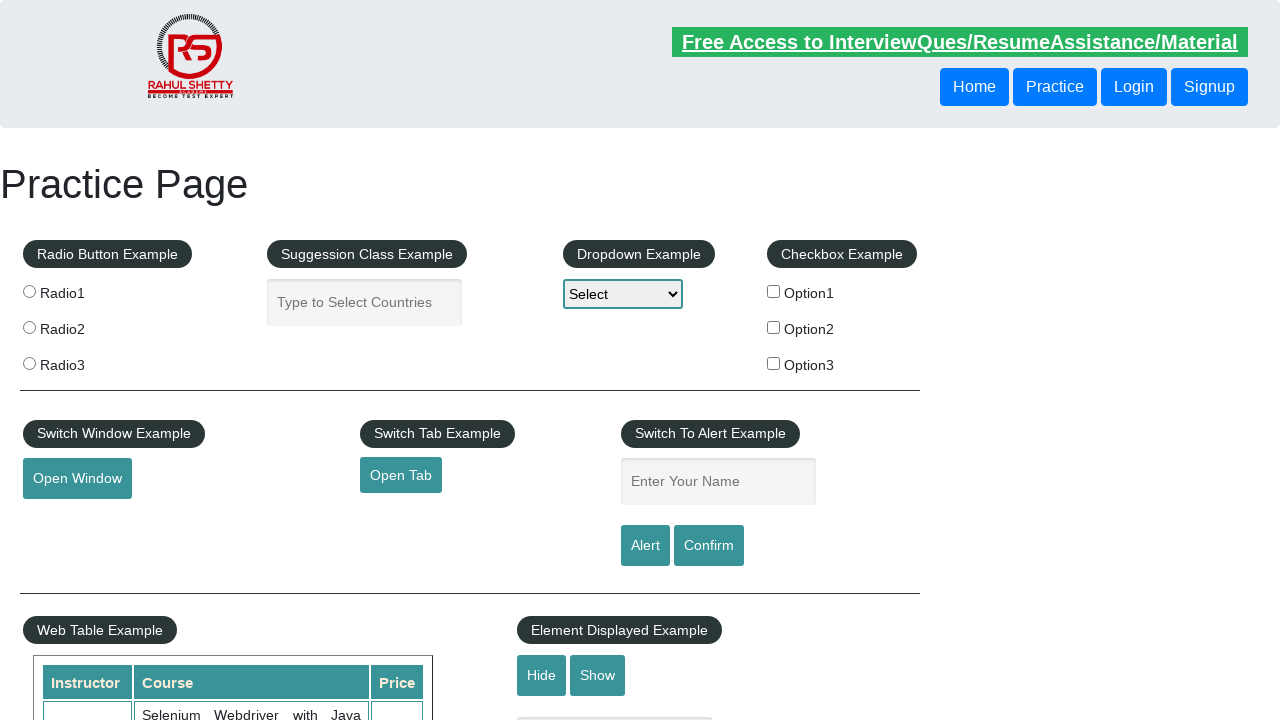

Verified text box is visible
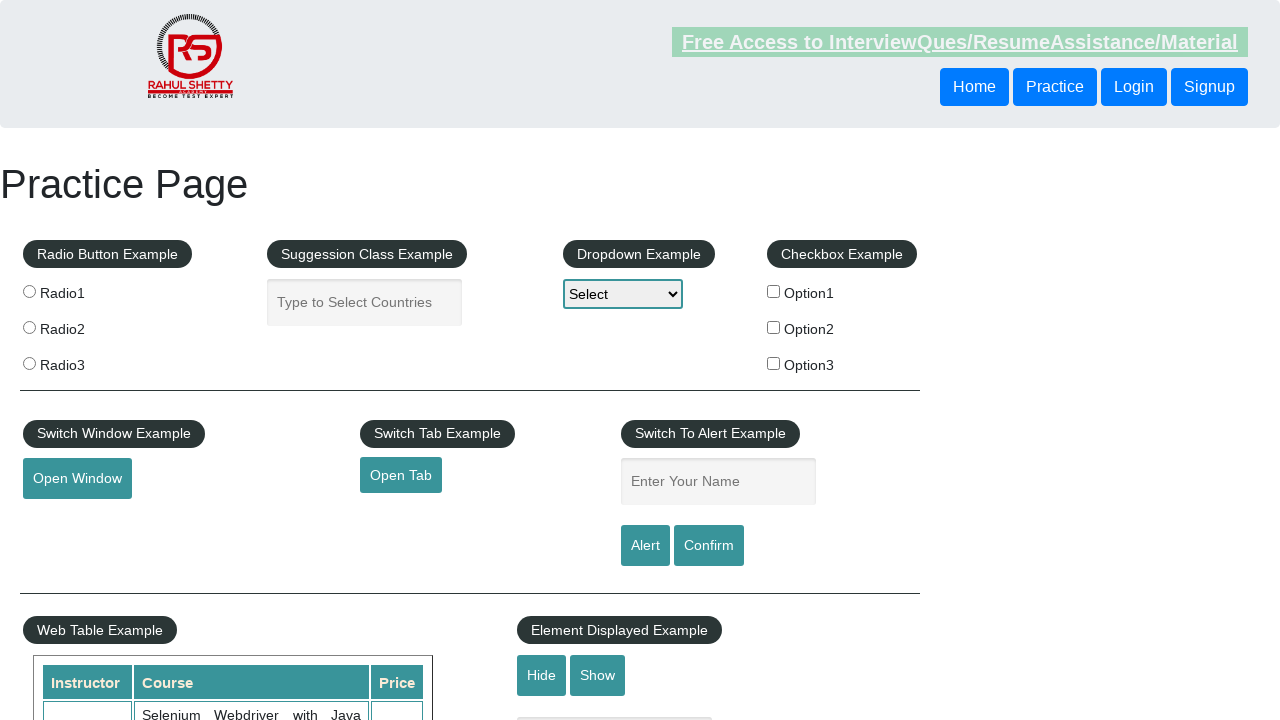

Clicked hide button to hide text box at (542, 675) on #hide-textbox
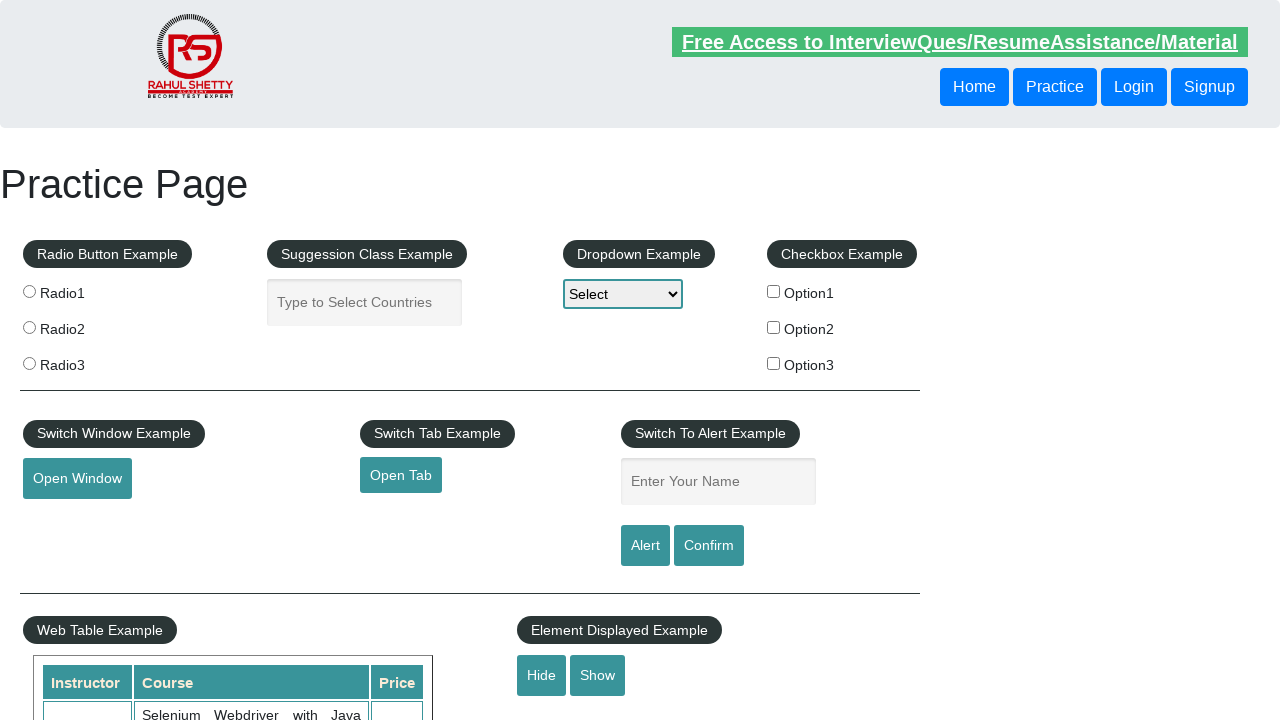

Verified text box is now hidden
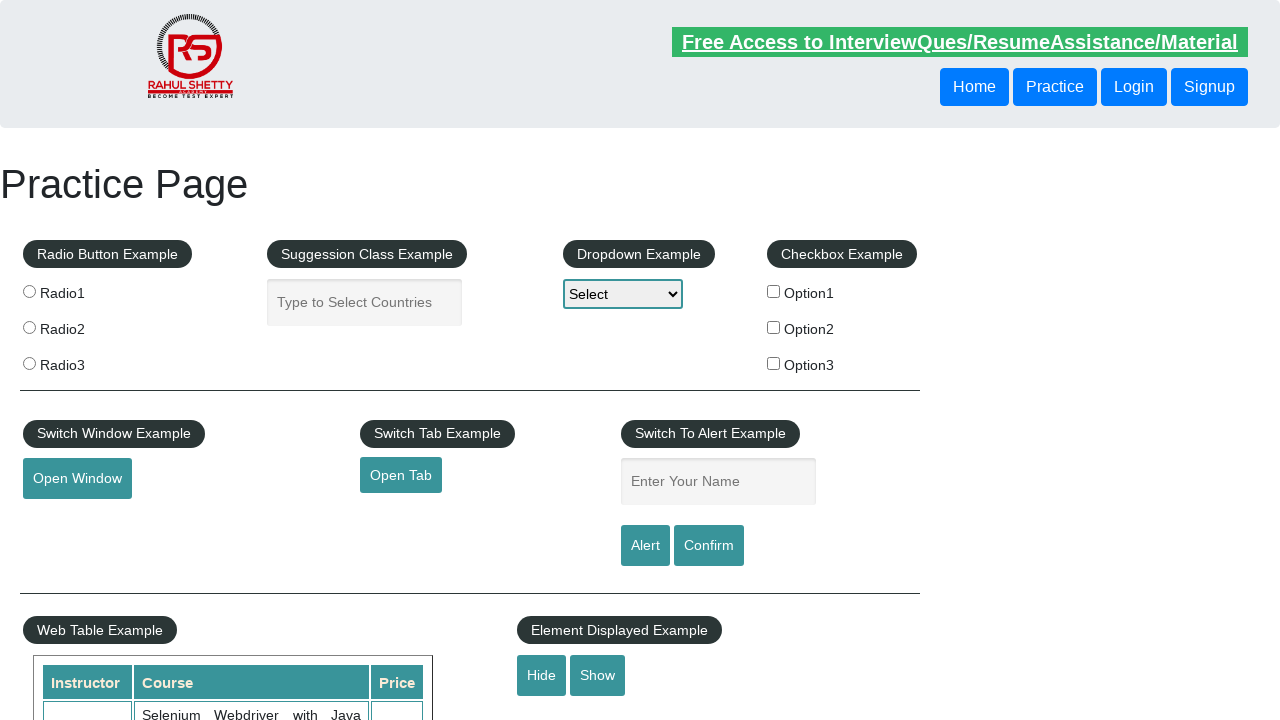

Set up dialog handler to accept alerts/confirms
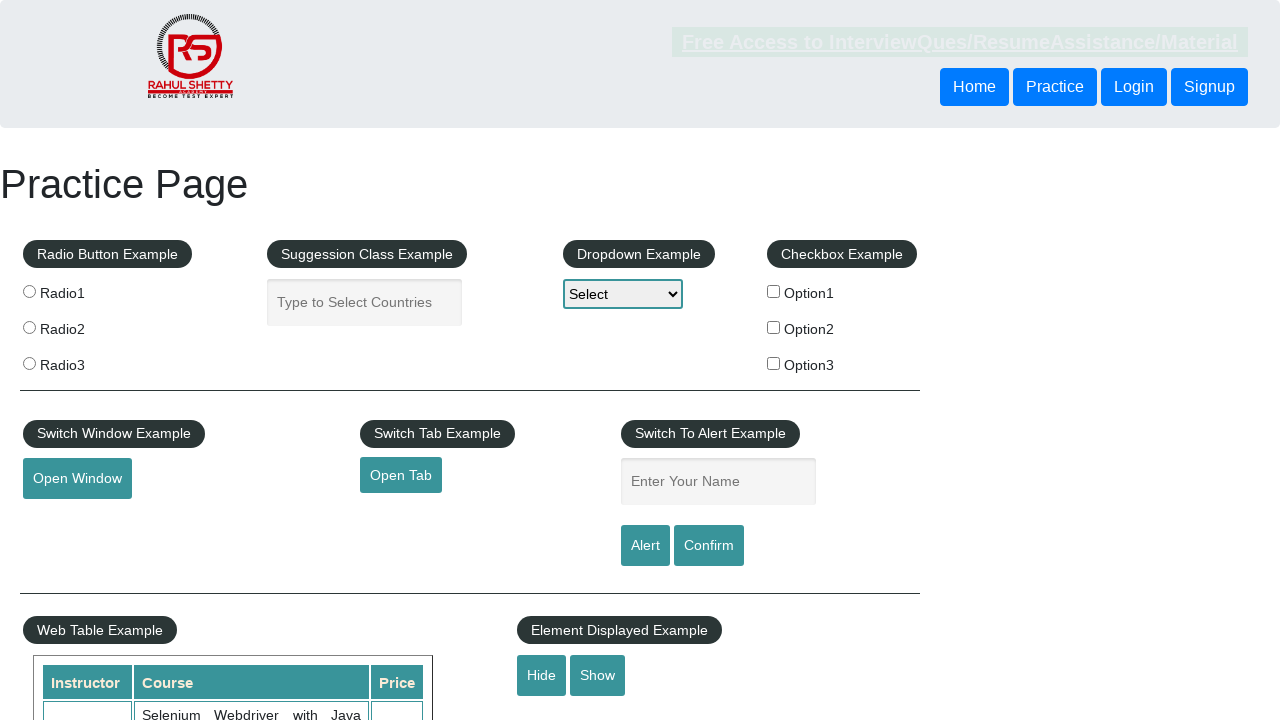

Clicked confirm button to trigger dialog at (709, 546) on #confirmbtn
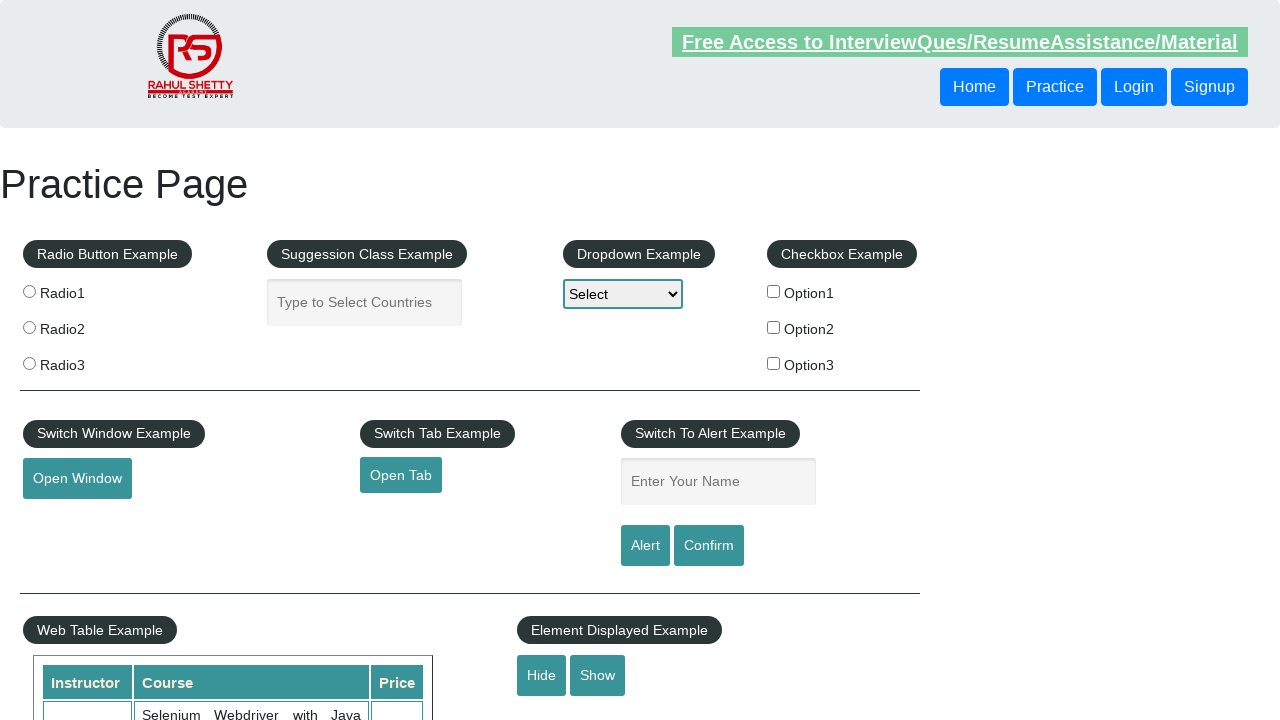

Hovered over mouse hover element at (83, 361) on #mousehover
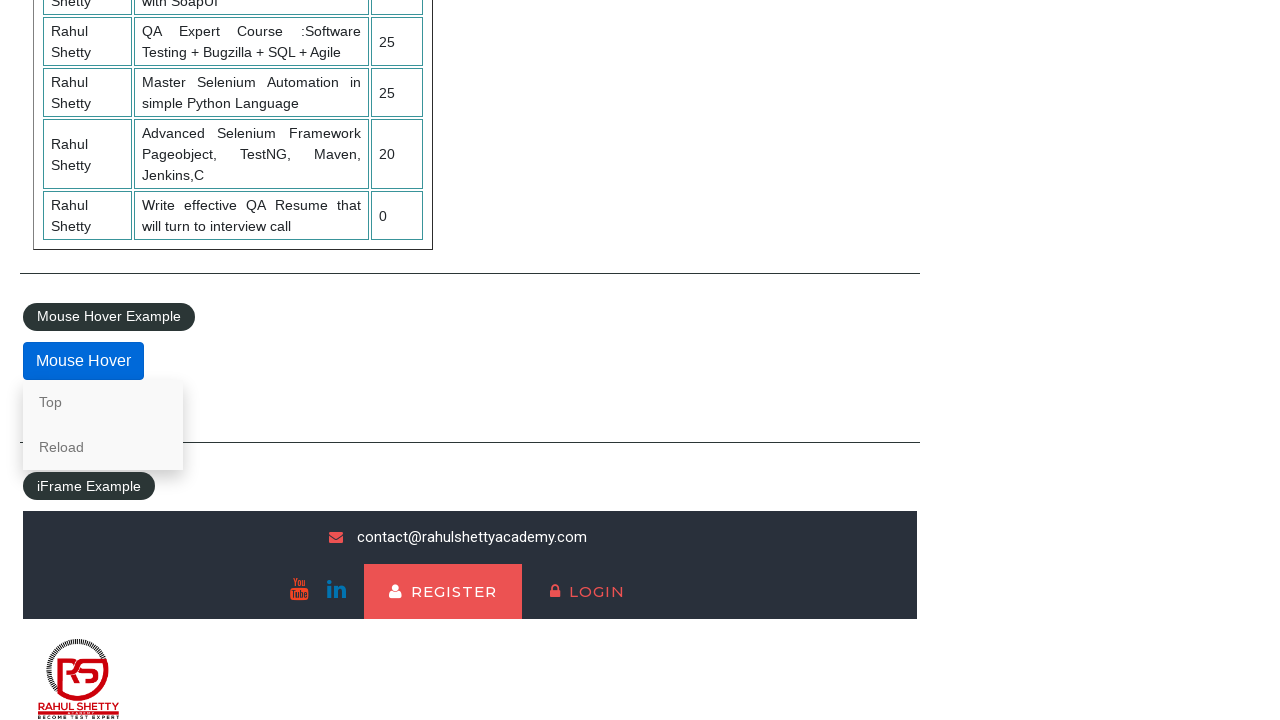

Clicked lifetime access link in iframe at (307, 675) on #courses-iframe >> internal:control=enter-frame >> li a[href*="lifetime-access"]
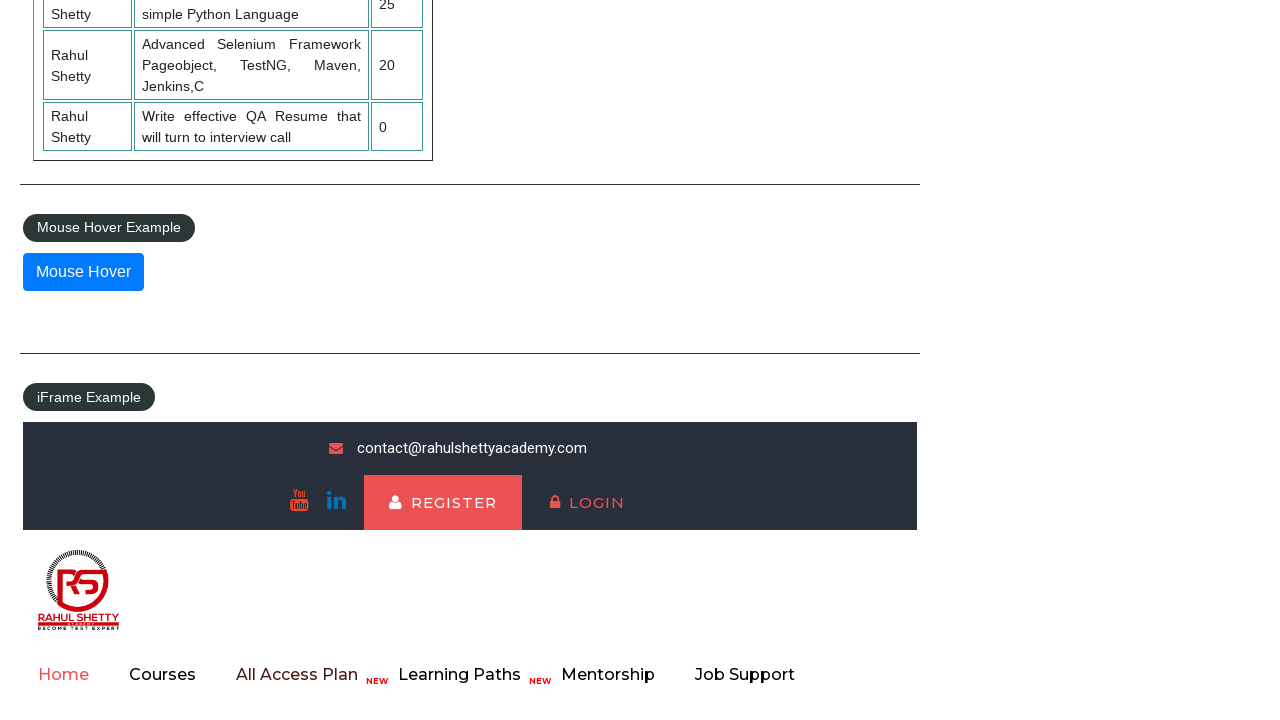

Waited for text element inside iframe to load
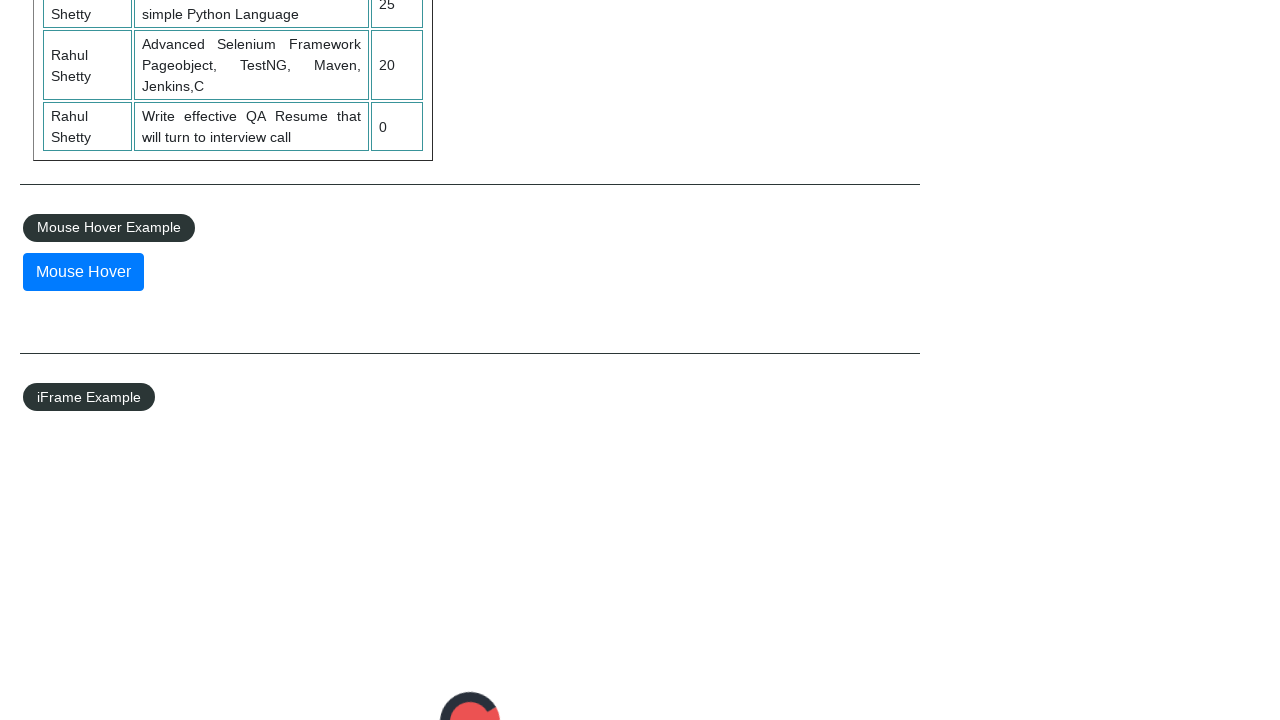

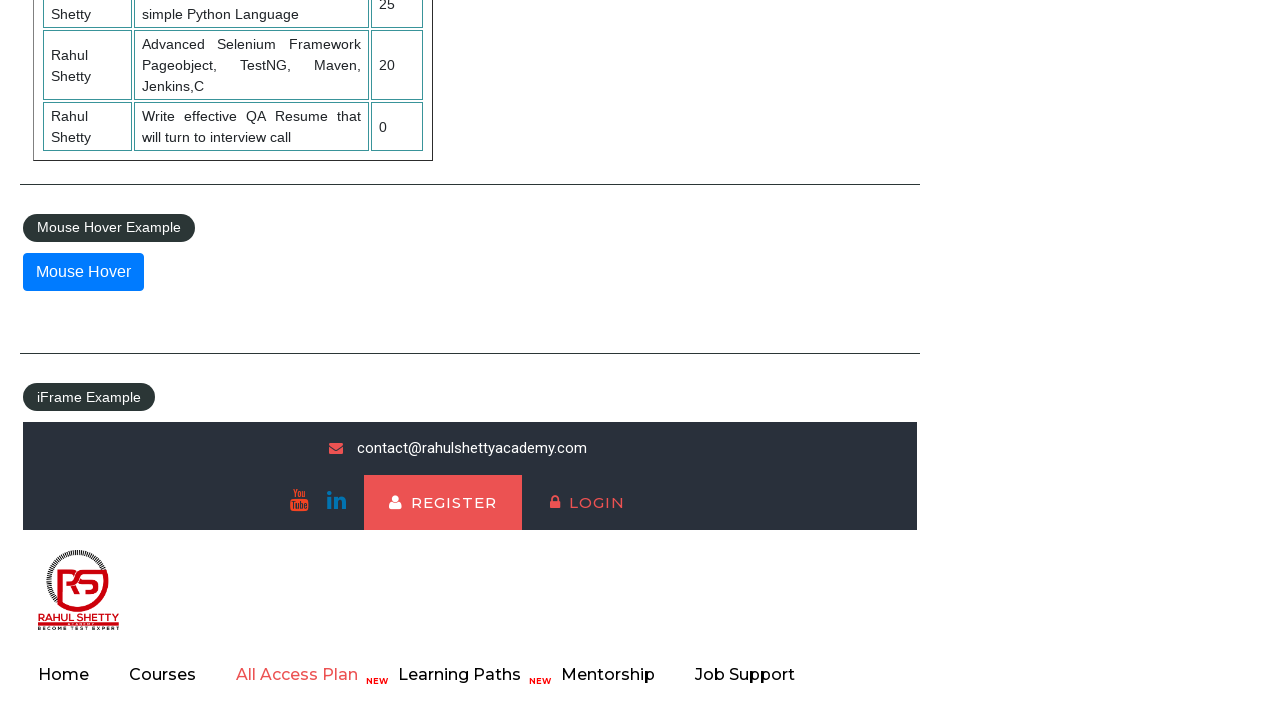